Navigates to a test automation practice page and checks for duplicate options in a color dropdown select element

Starting URL: https://testautomationpractice.blogspot.com/

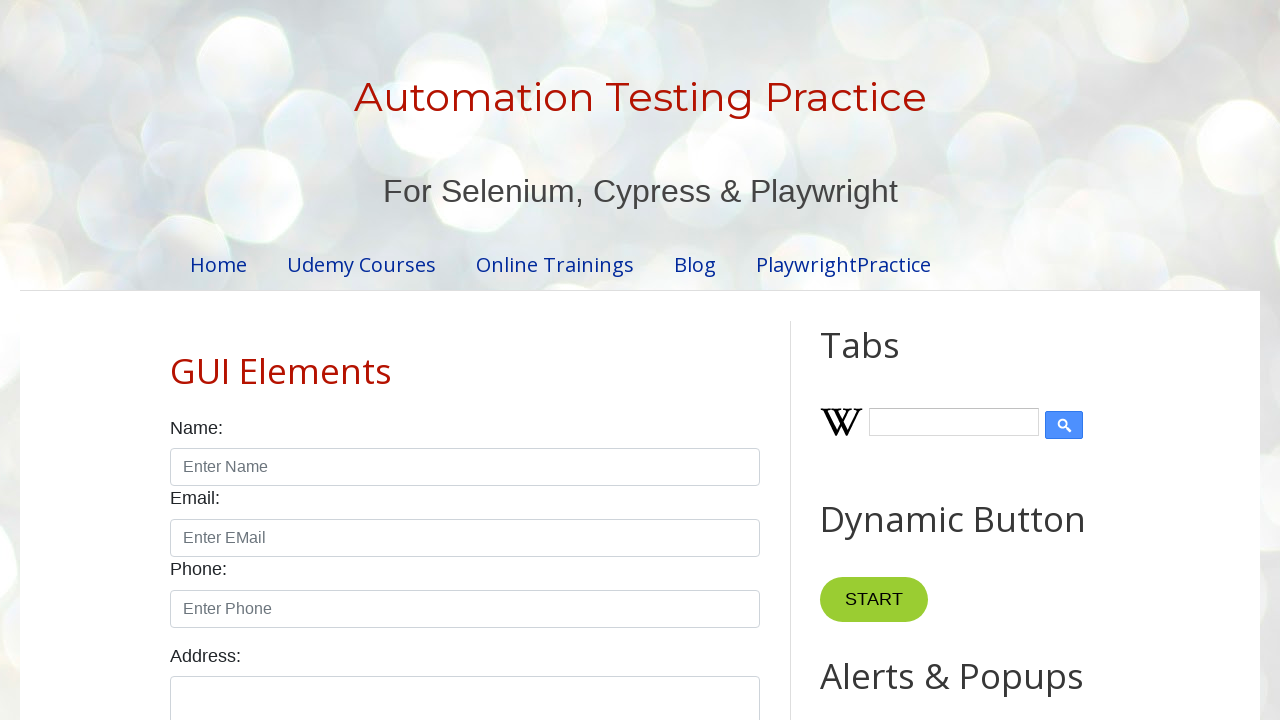

Navigated to test automation practice page
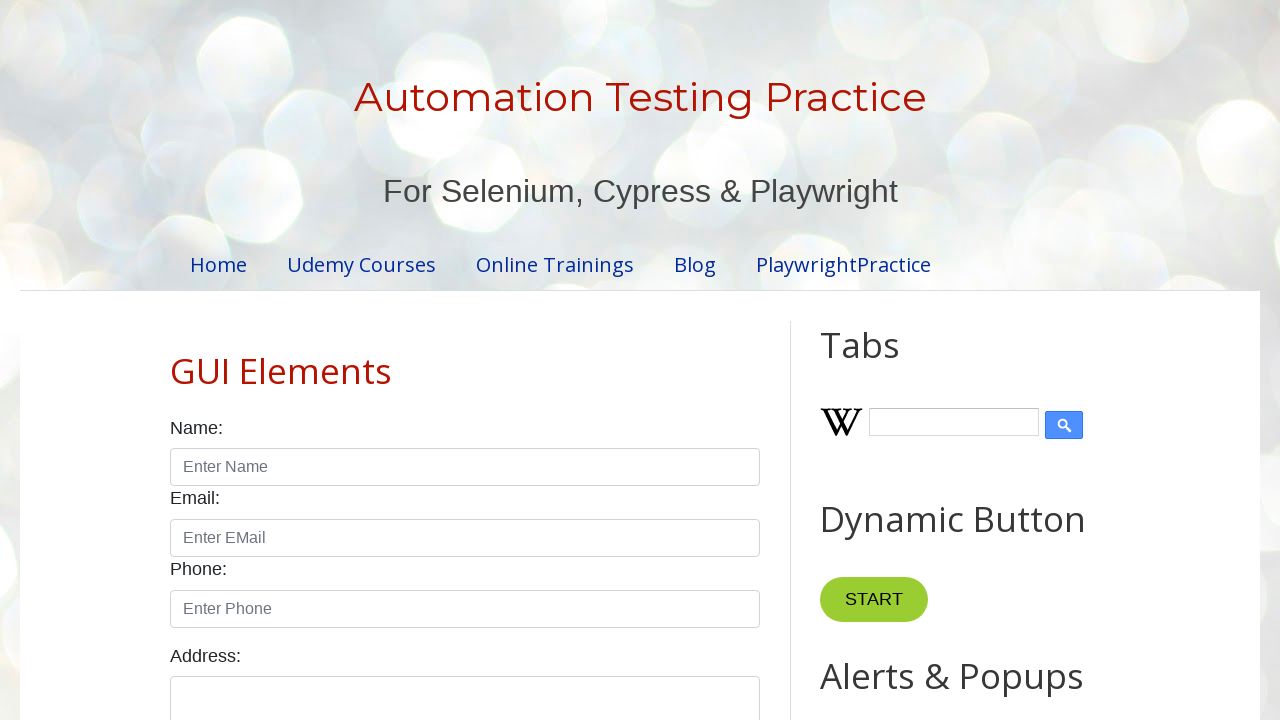

Located the colors dropdown select element
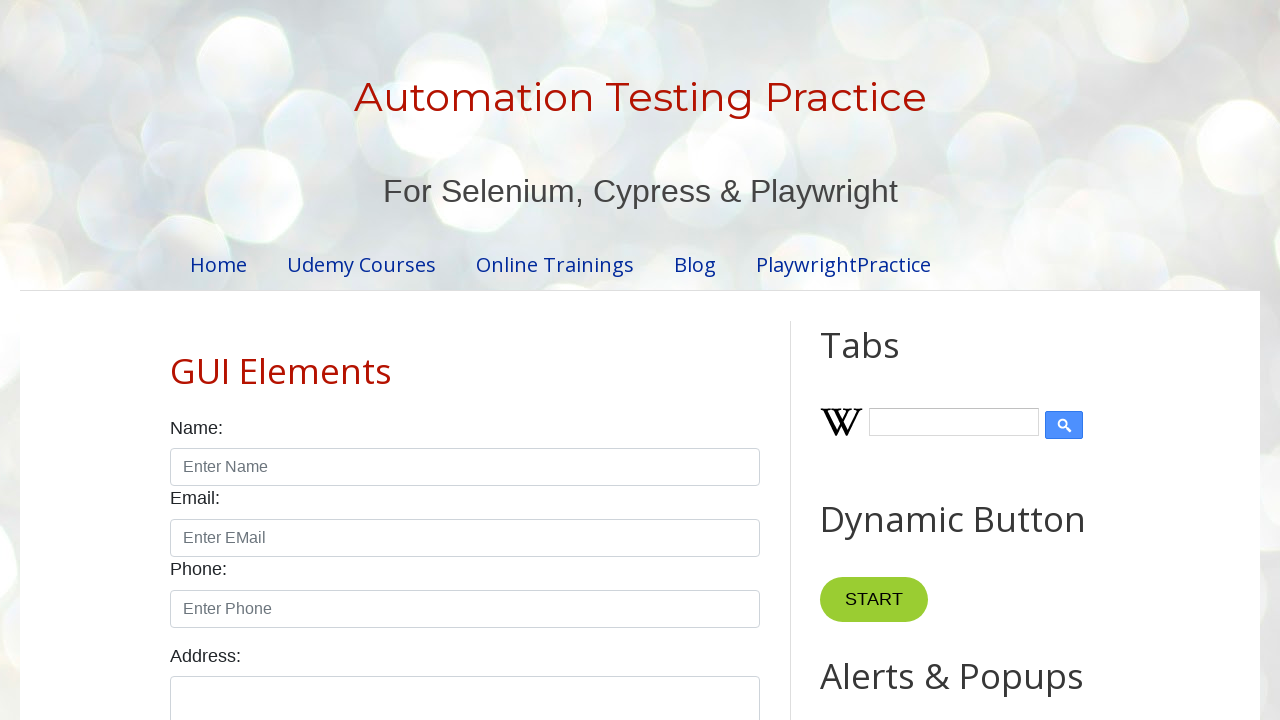

Retrieved all options from the colors dropdown
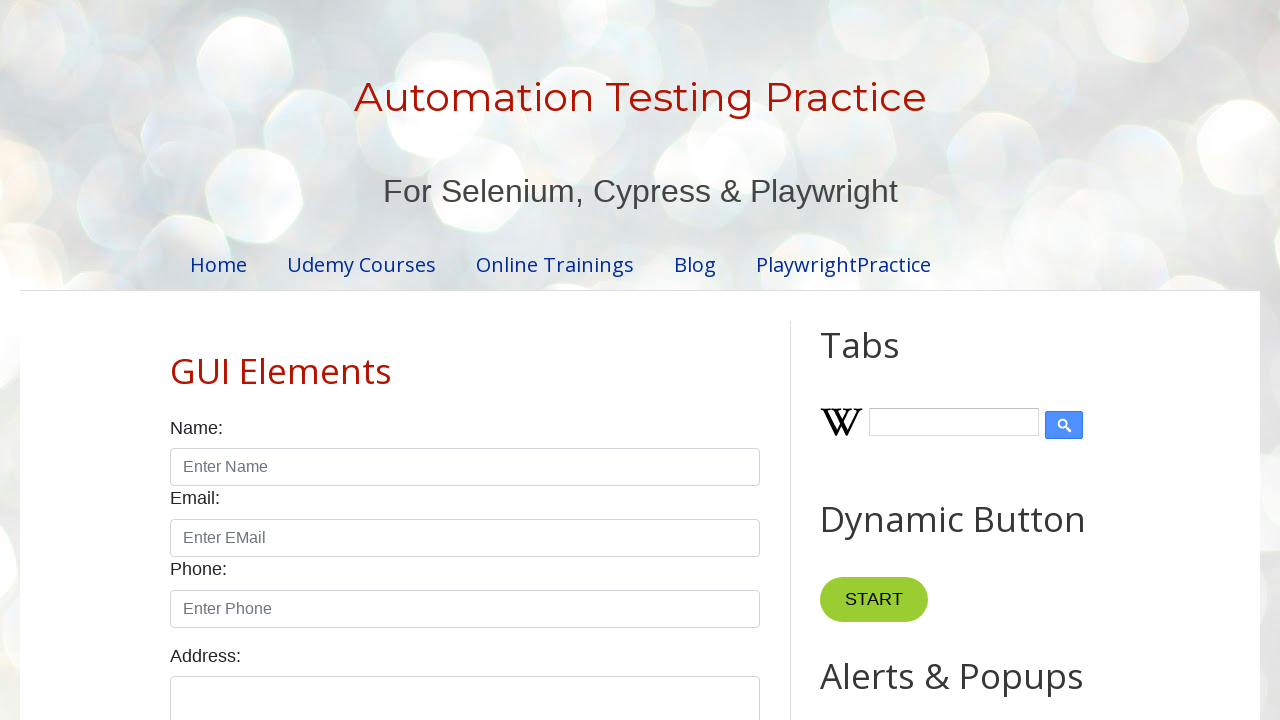

Checked option '
        Red
      ' - no duplicate
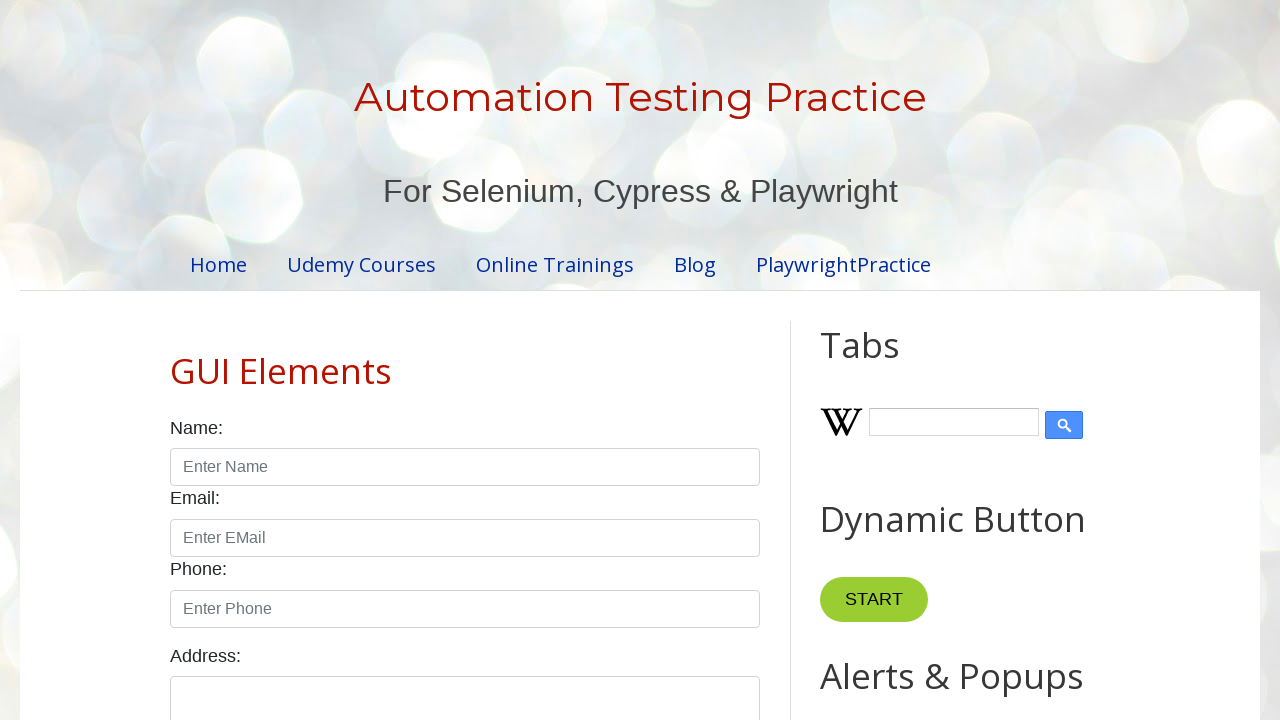

Checked option '
        Blue
      ' - no duplicate
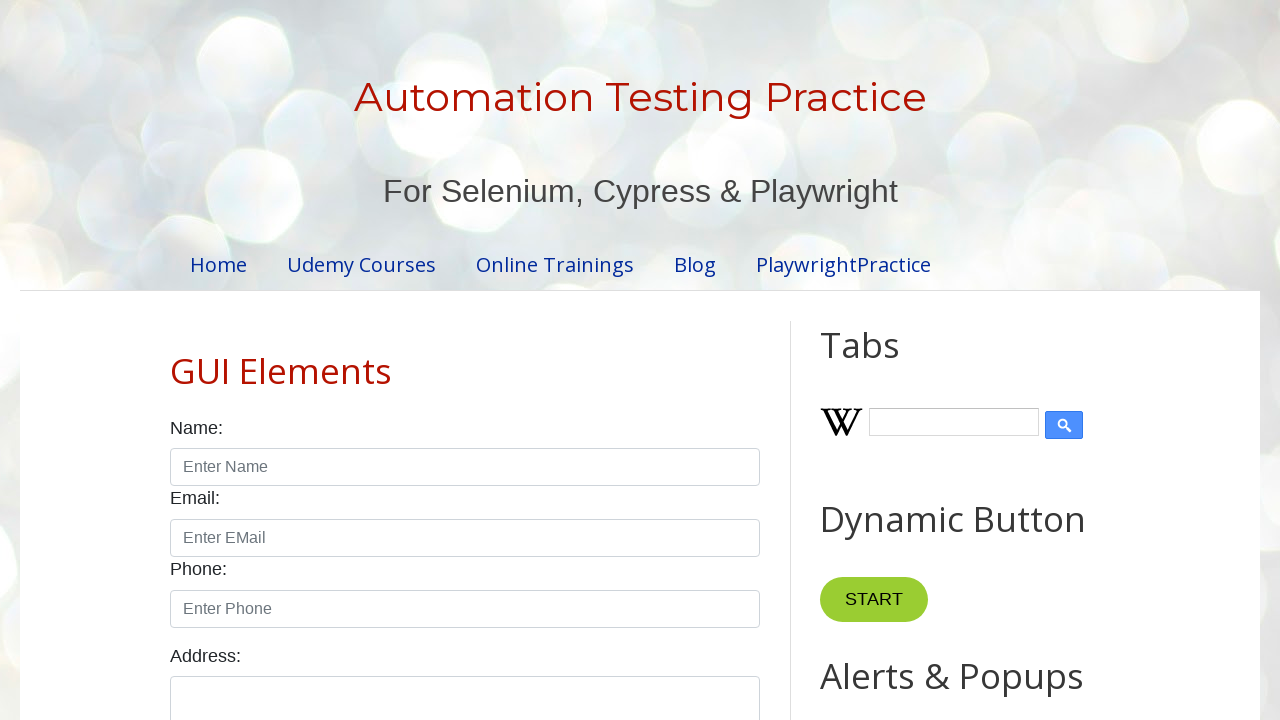

Checked option '
        Green
      ' - no duplicate
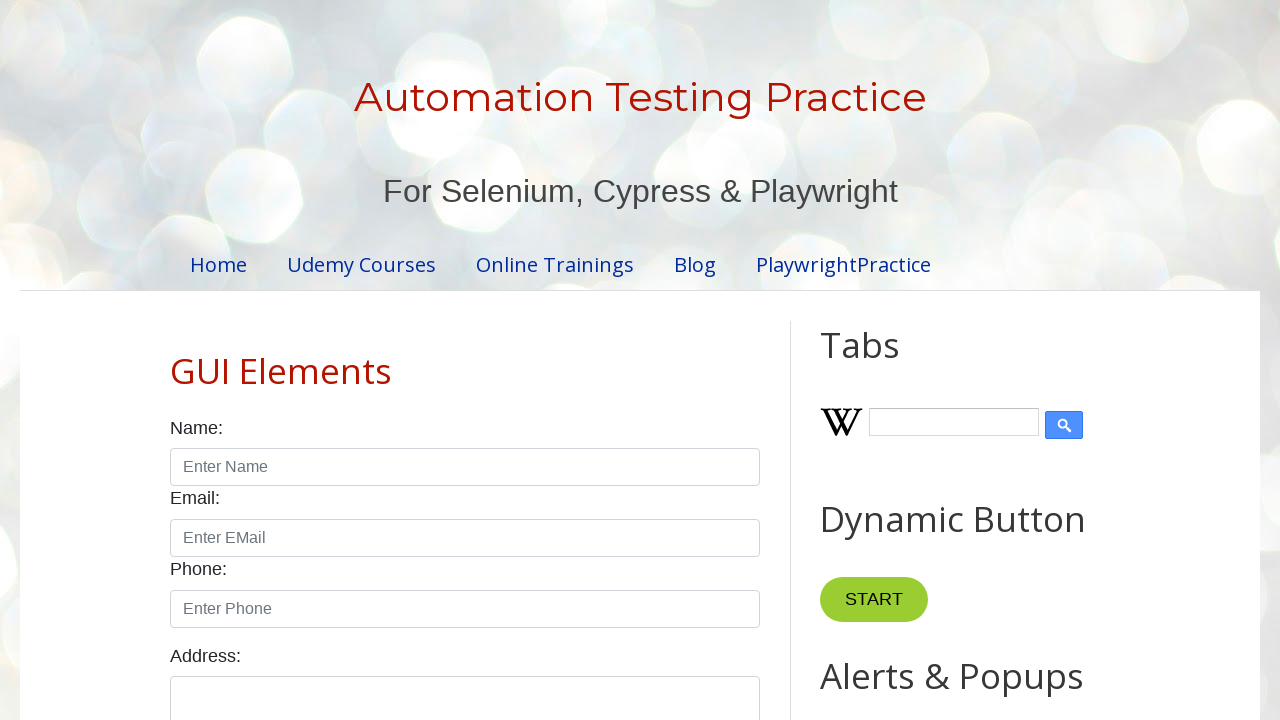

Checked option '
        Yellow
      ' - no duplicate
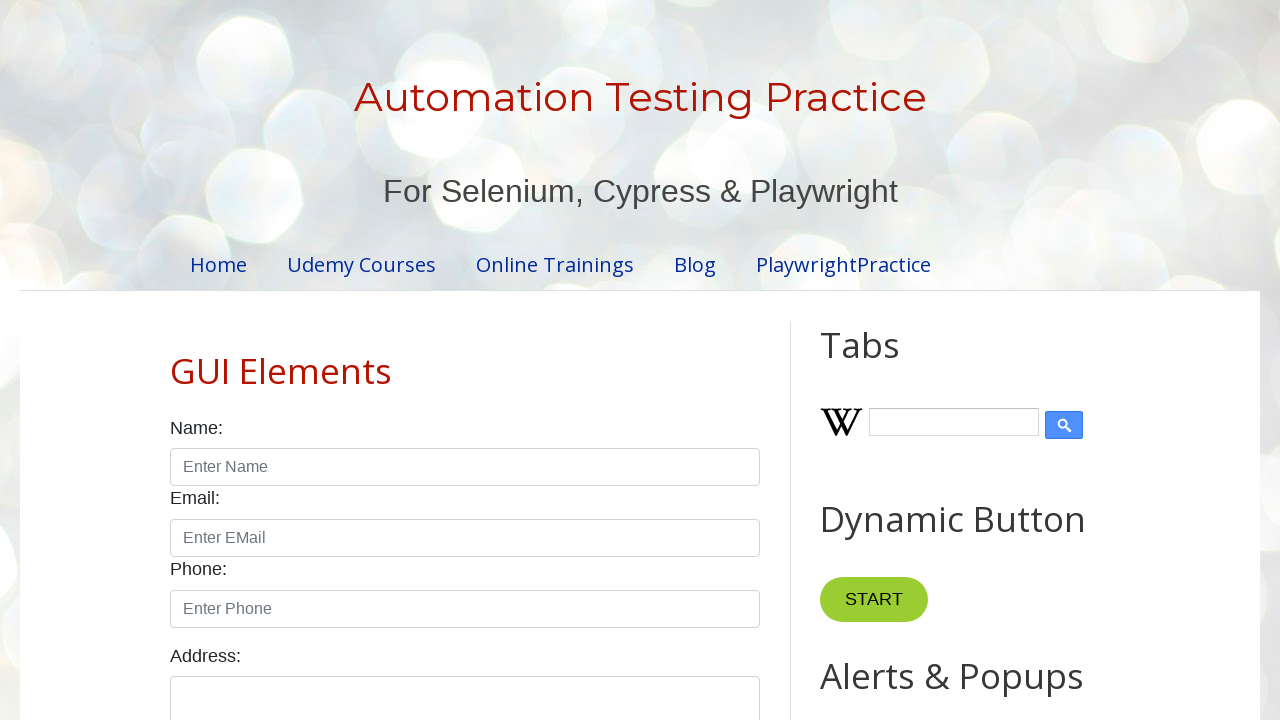

Duplicate option found: 
        Red
      
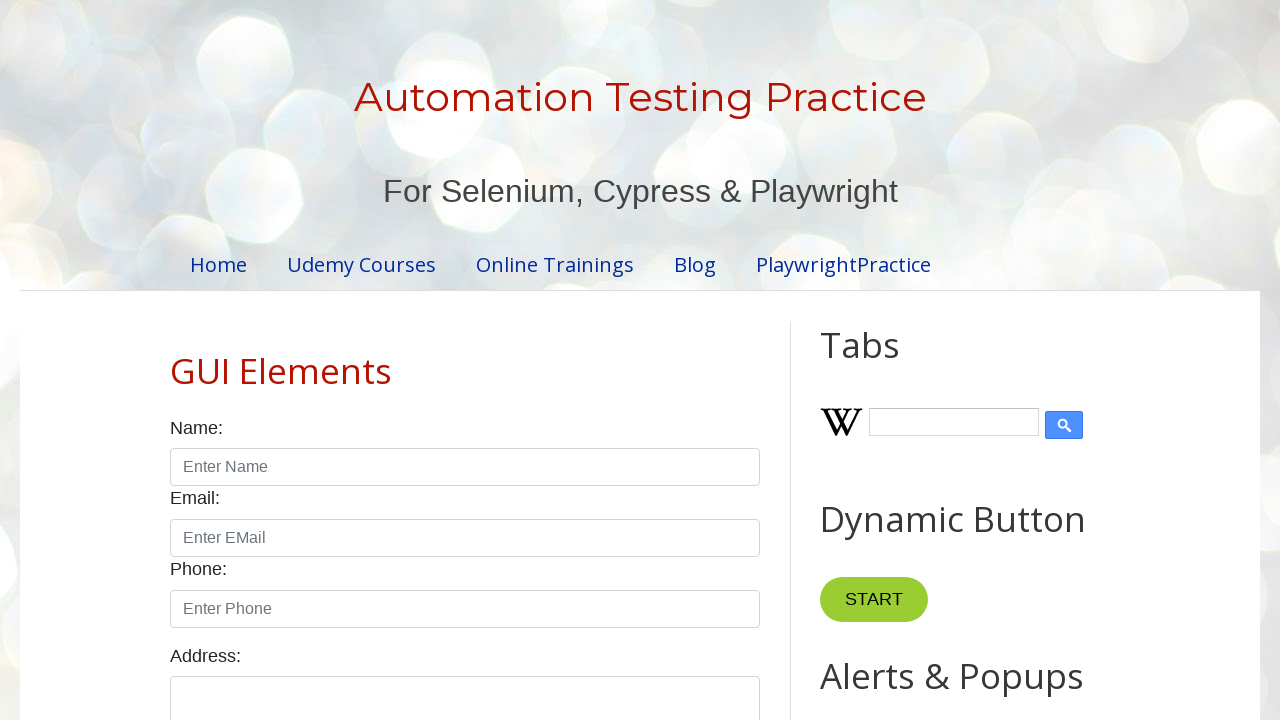

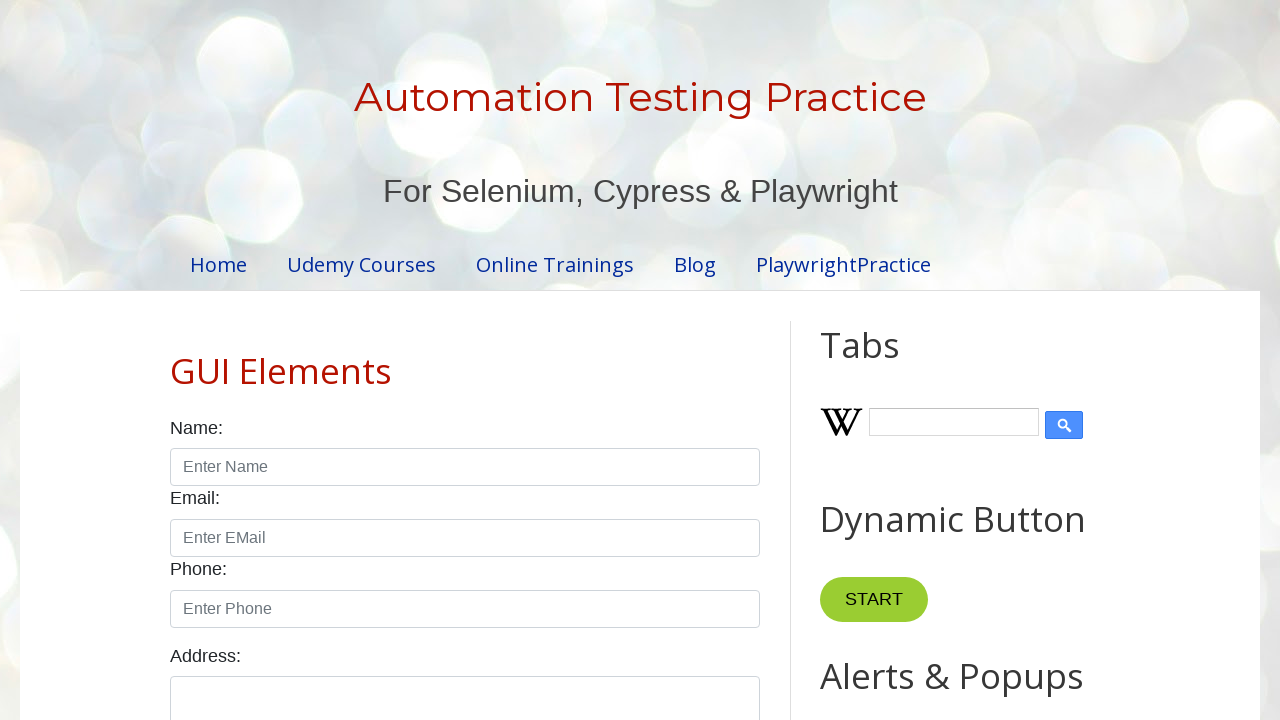